Tests the subtraction functionality by entering two numbers and verifying the difference result

Starting URL: https://testsheepnz.github.io/BasicCalculator.html

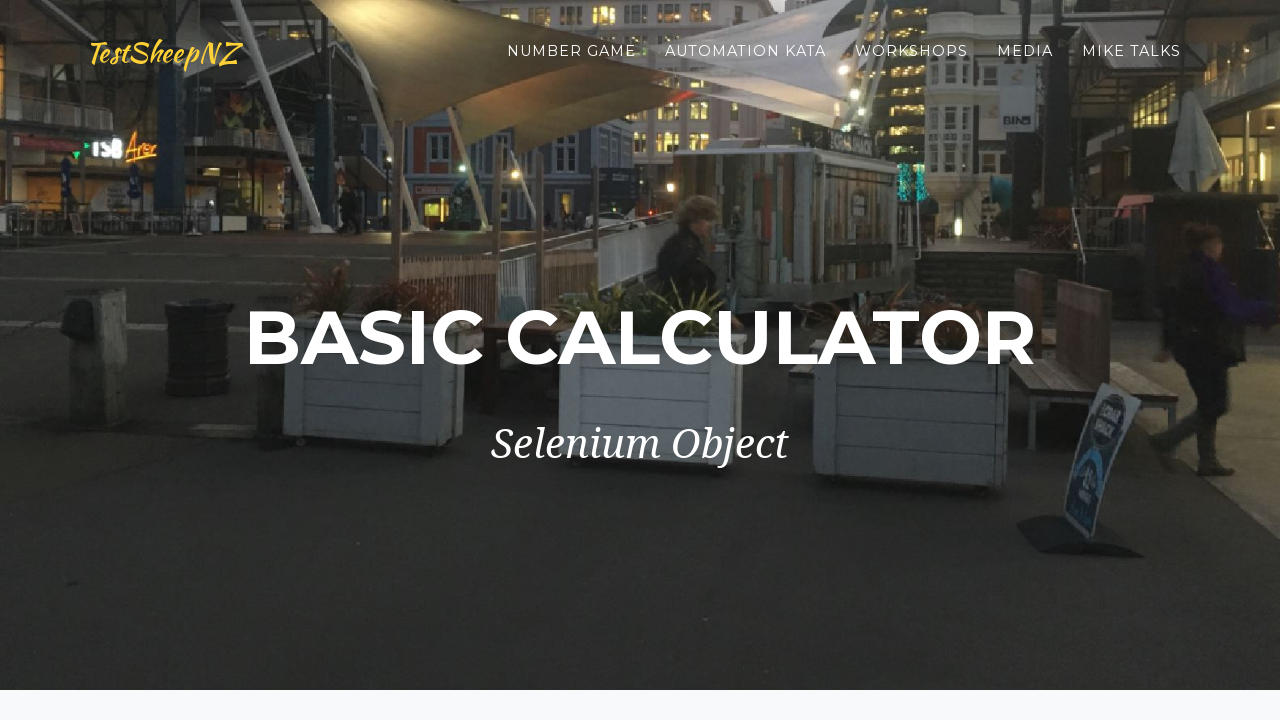

Selected build option 1 on #selectBuild
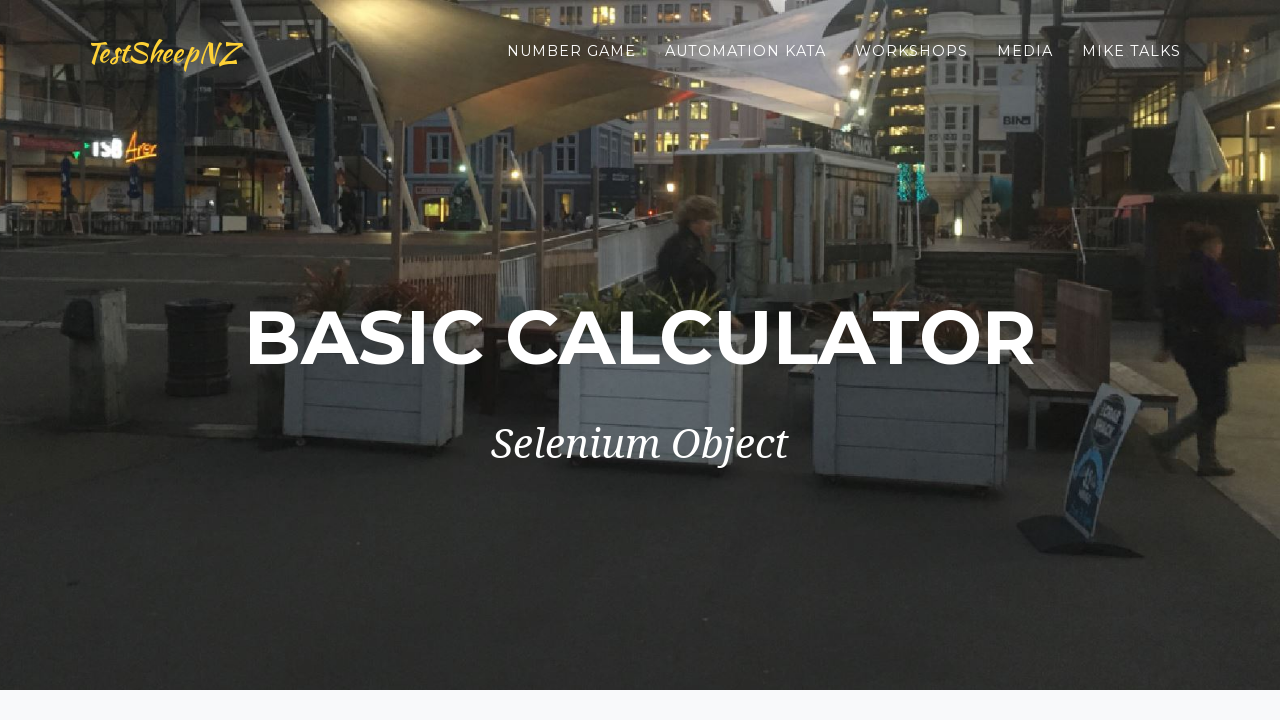

Entered first number: 10 on #number1Field
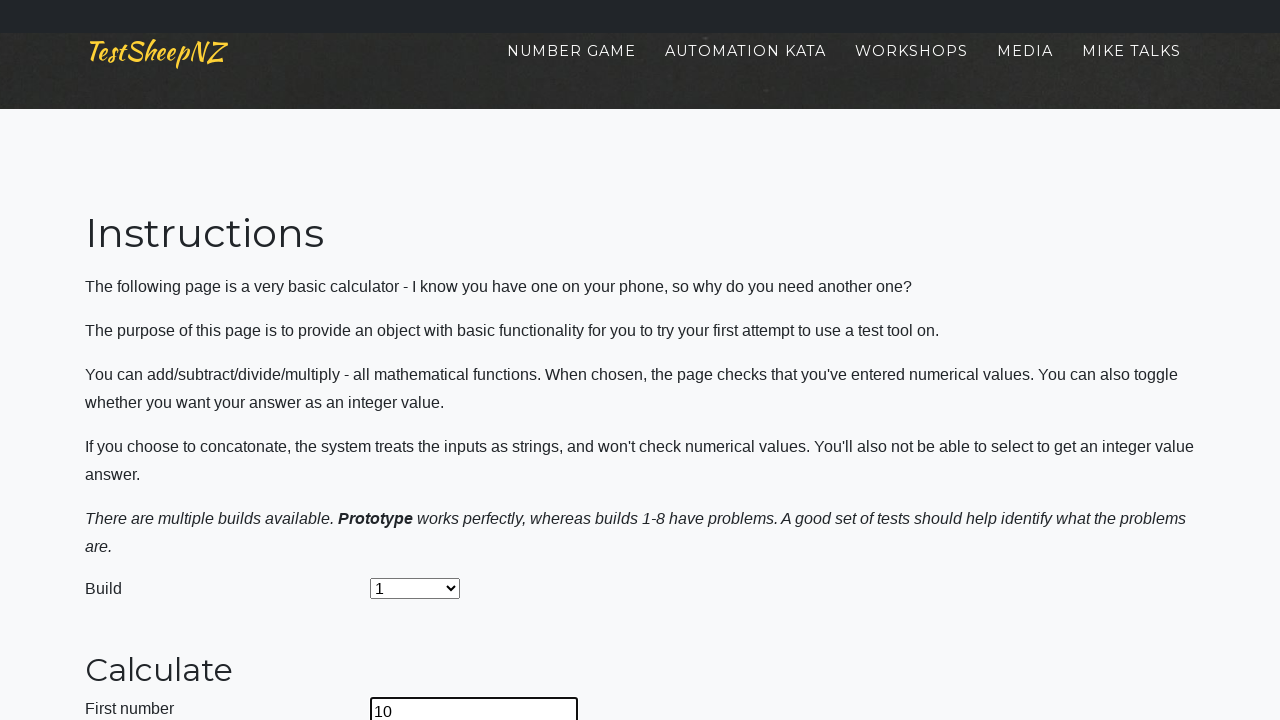

Entered second number: 8 on #number2Field
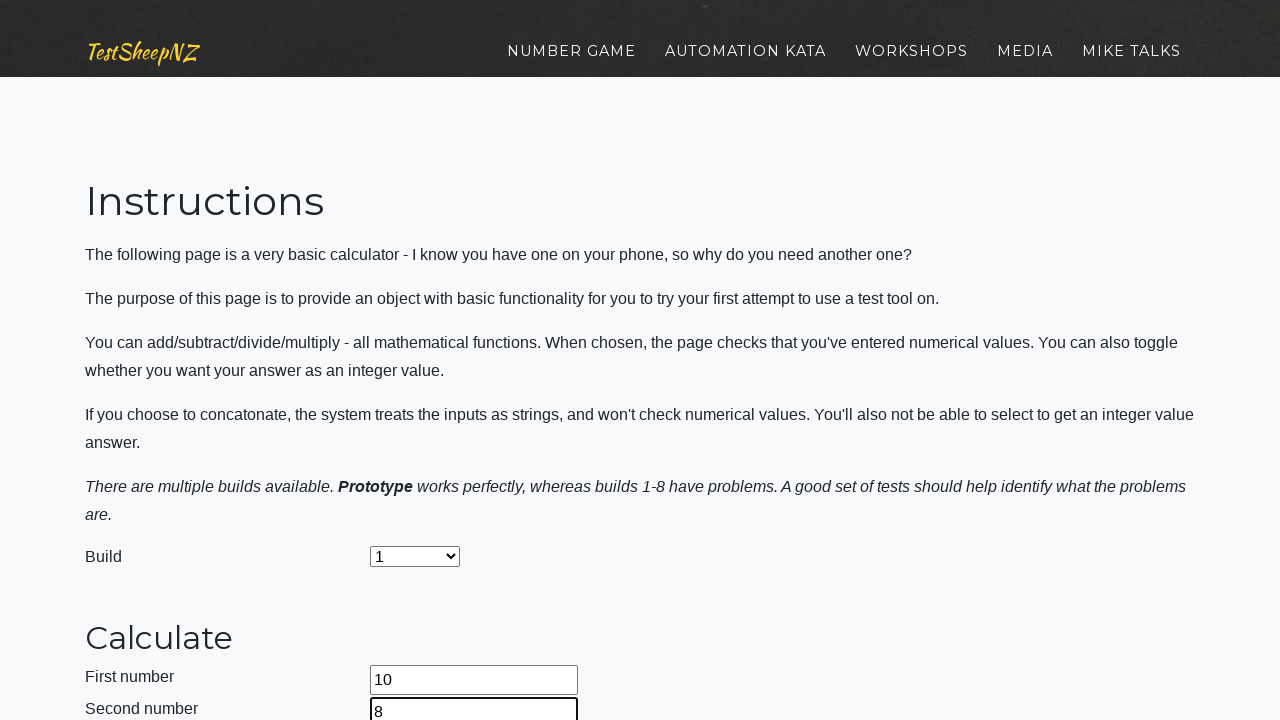

Selected Subtract operation on #selectOperationDropdown
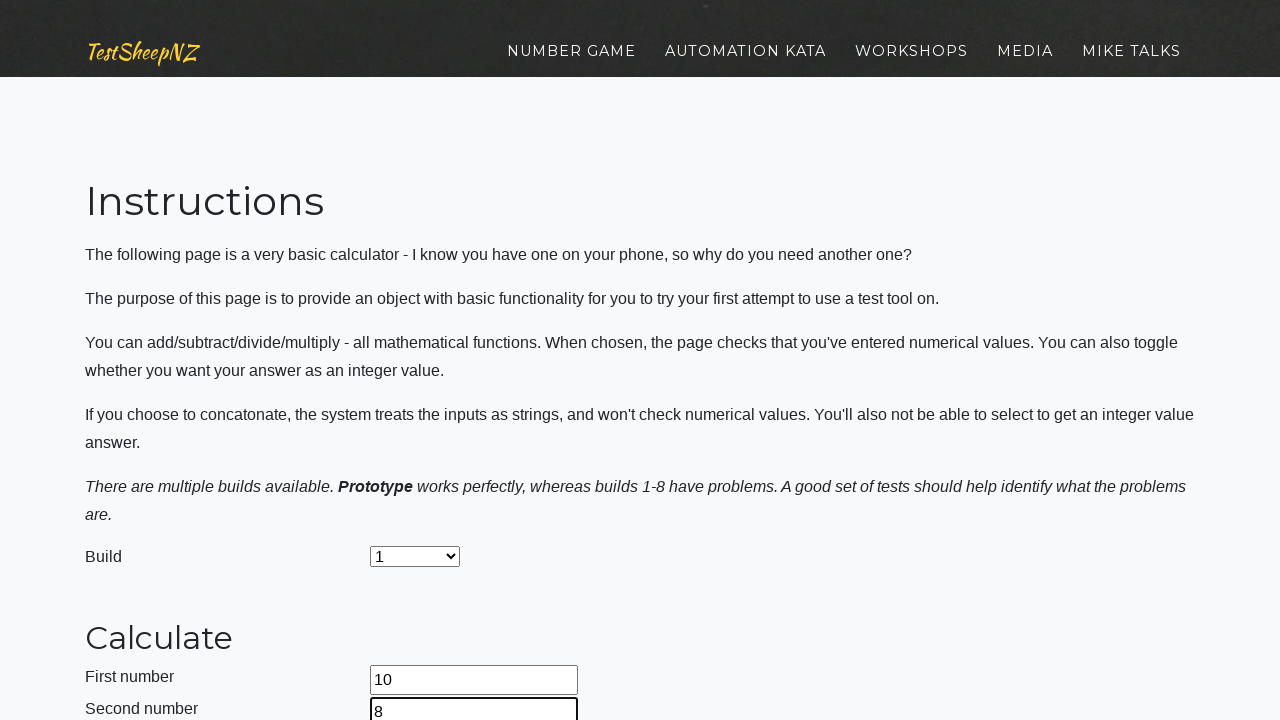

Clicked calculate button at (422, 361) on #calculateButton
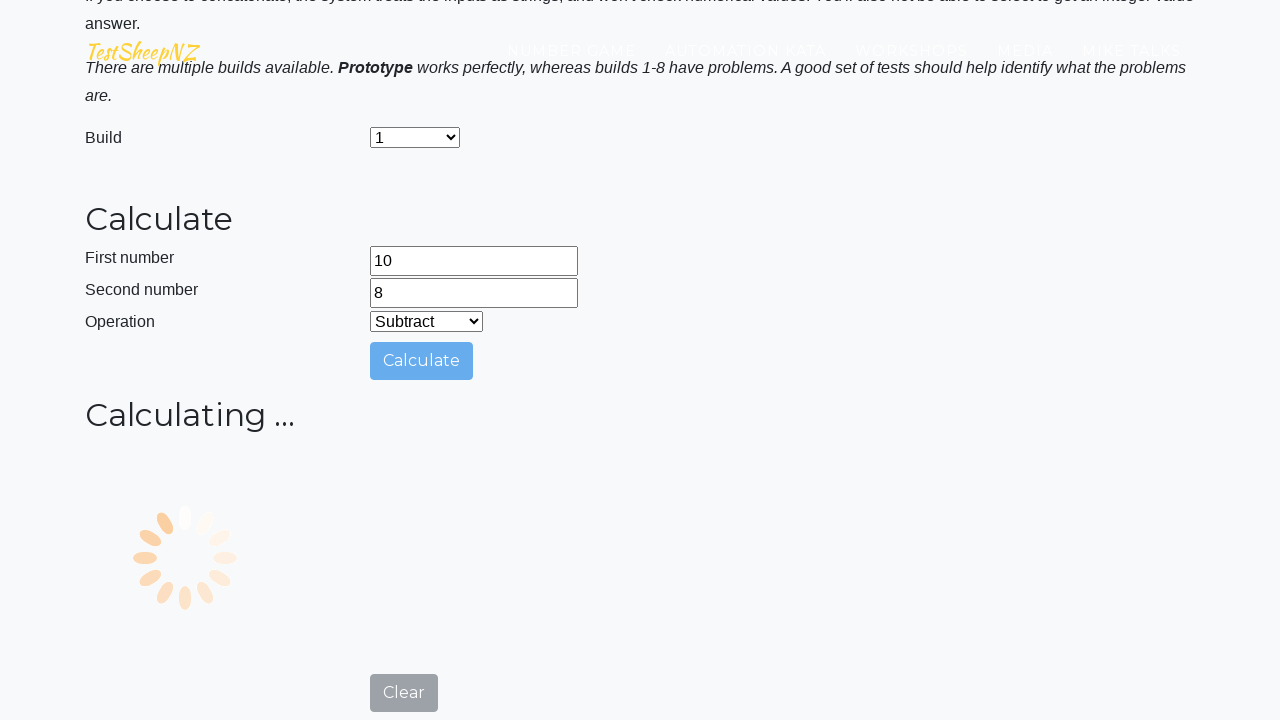

Retrieved result from answer field
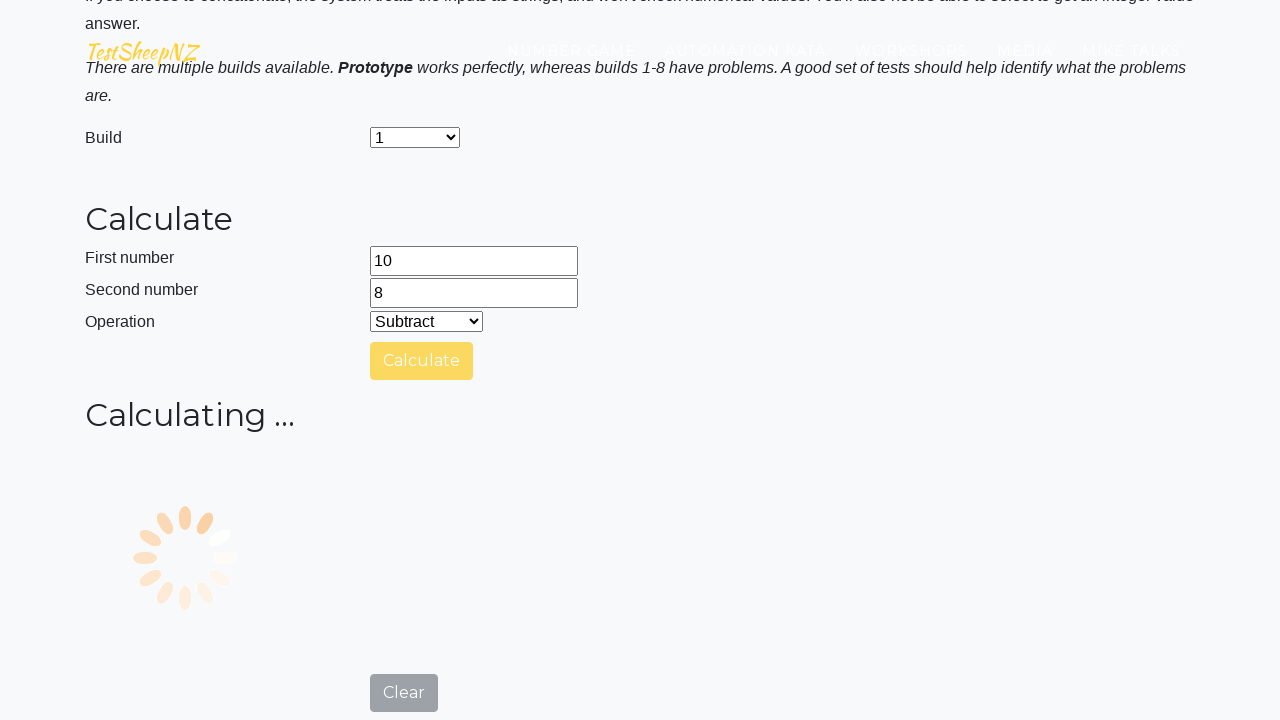

Verified subtraction result equals 2
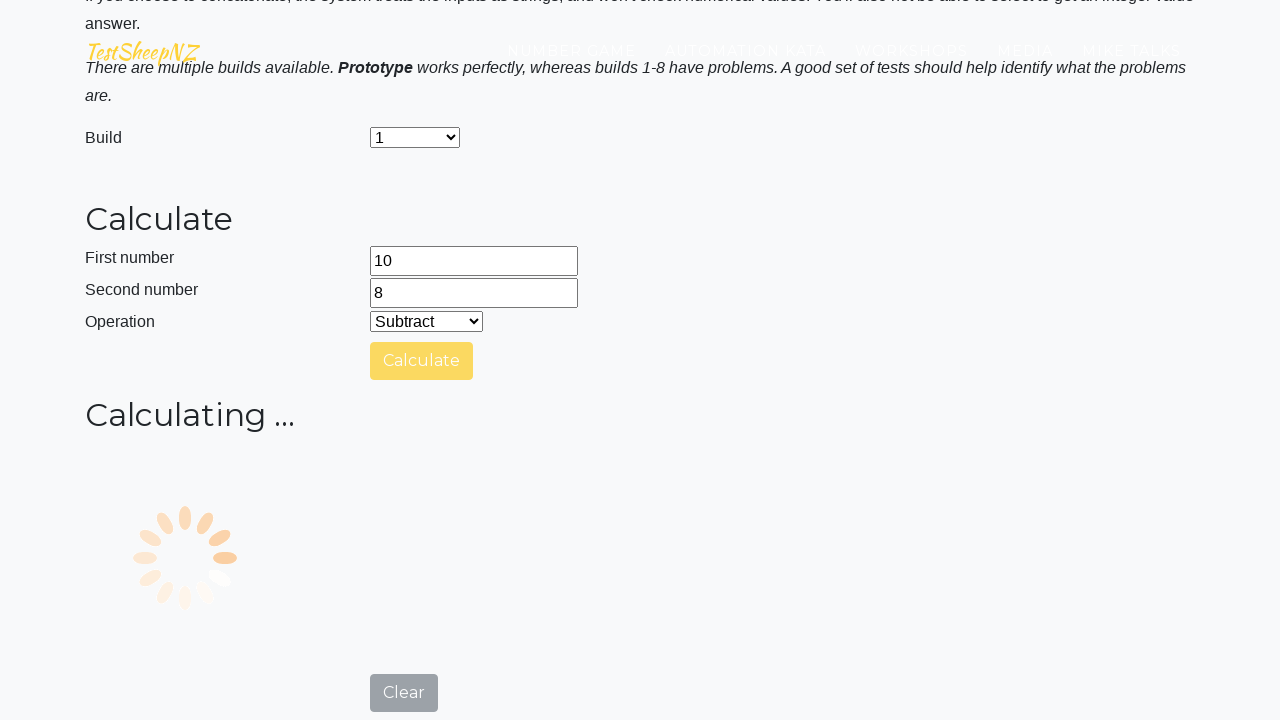

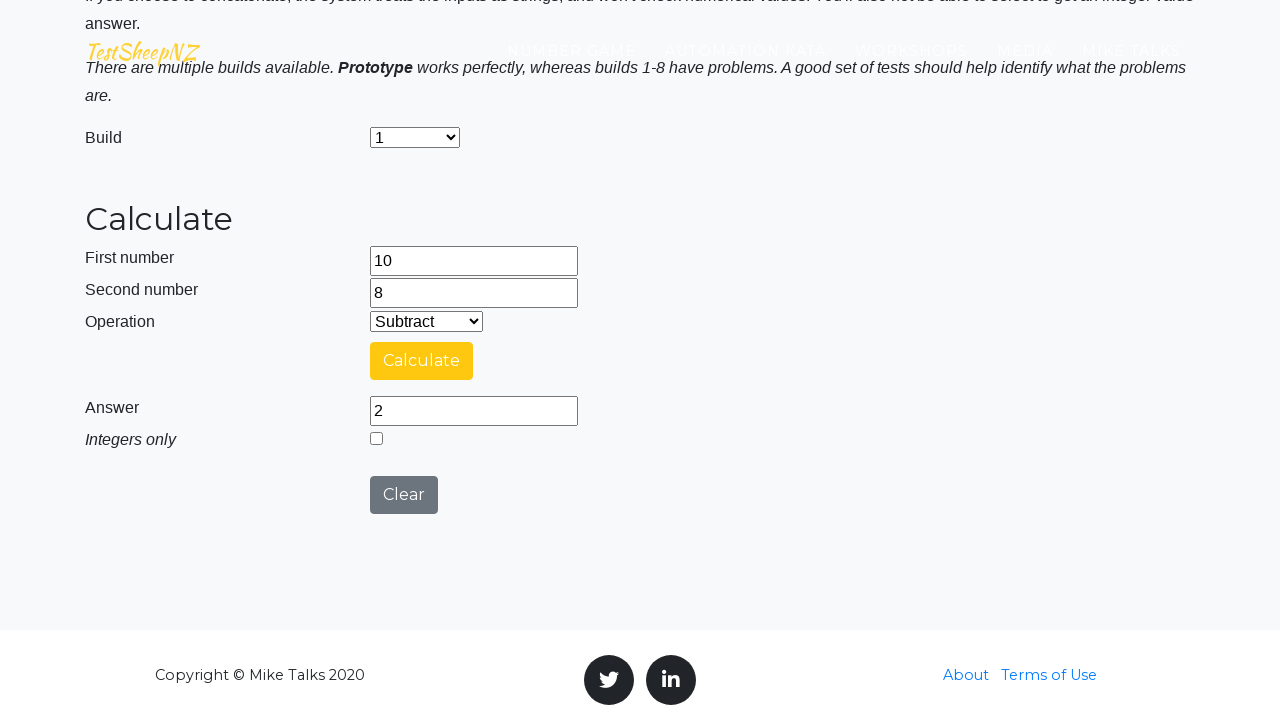